Tests checkbox functionality by verifying initial state, clicking a checkbox, and confirming the selection state changes

Starting URL: https://rahulshettyacademy.com/dropdownsPractise/

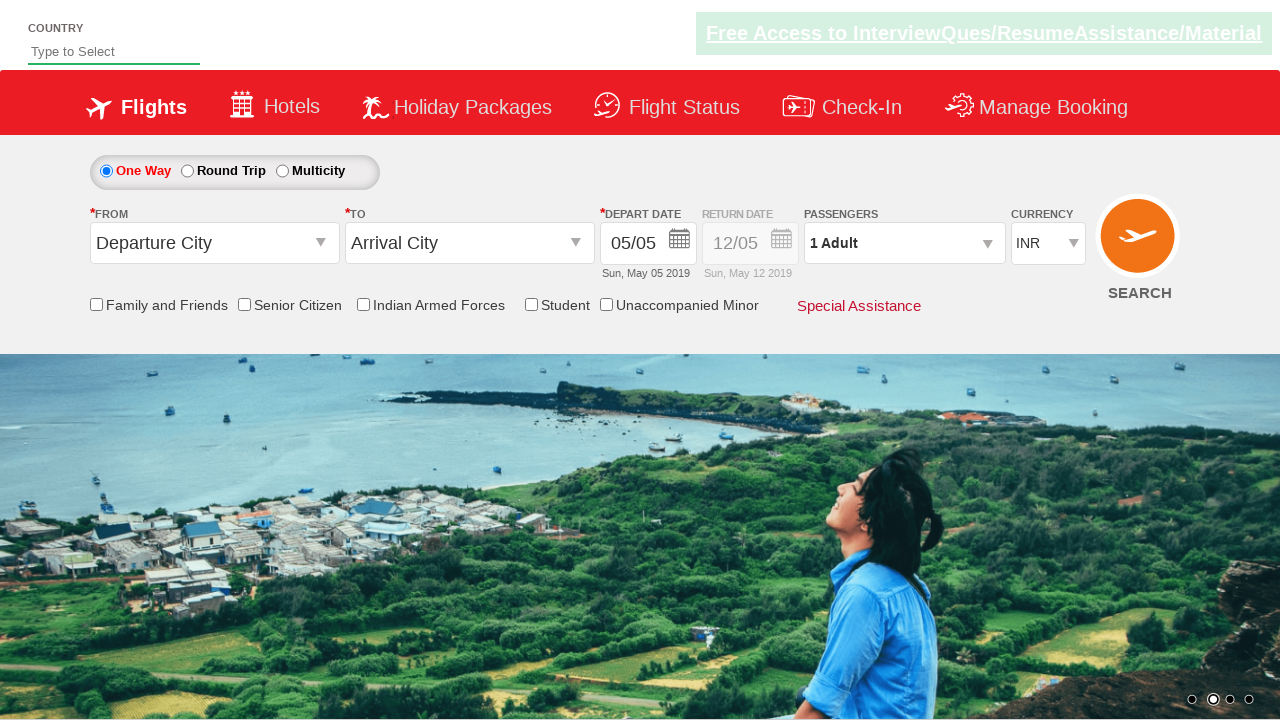

Located Senior Citizen Discount checkbox element
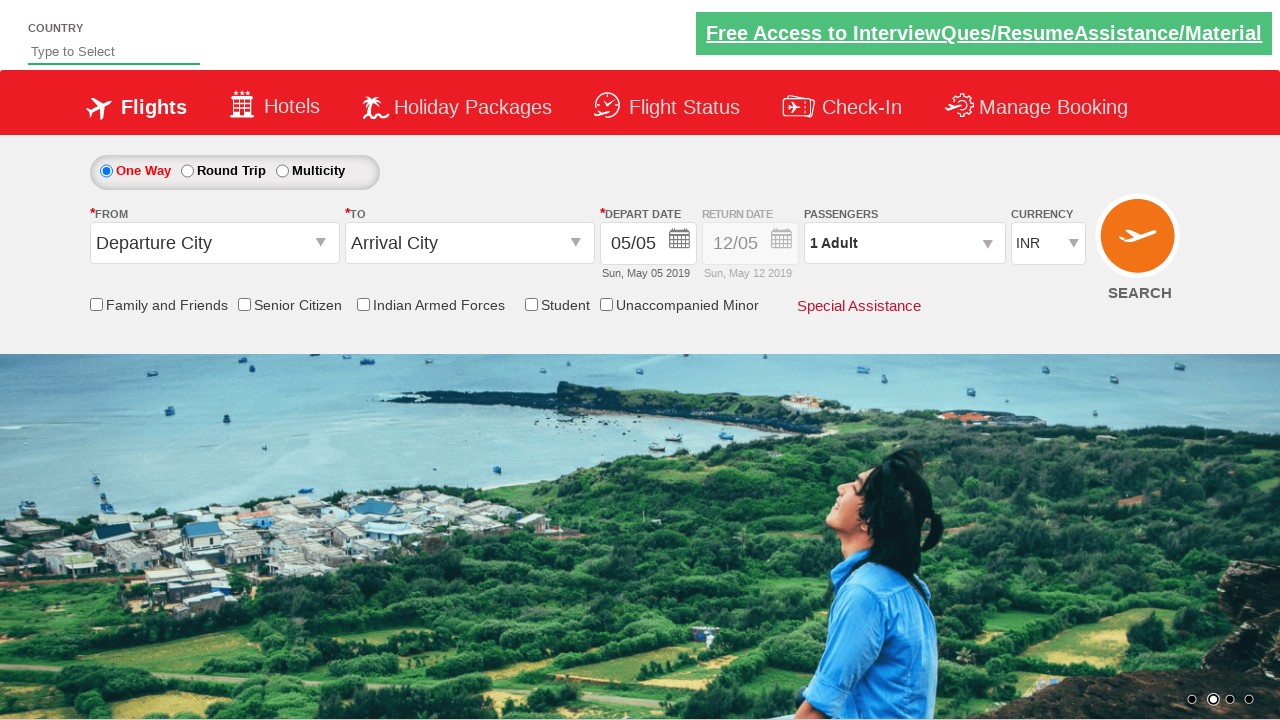

Verified checkbox is not initially selected
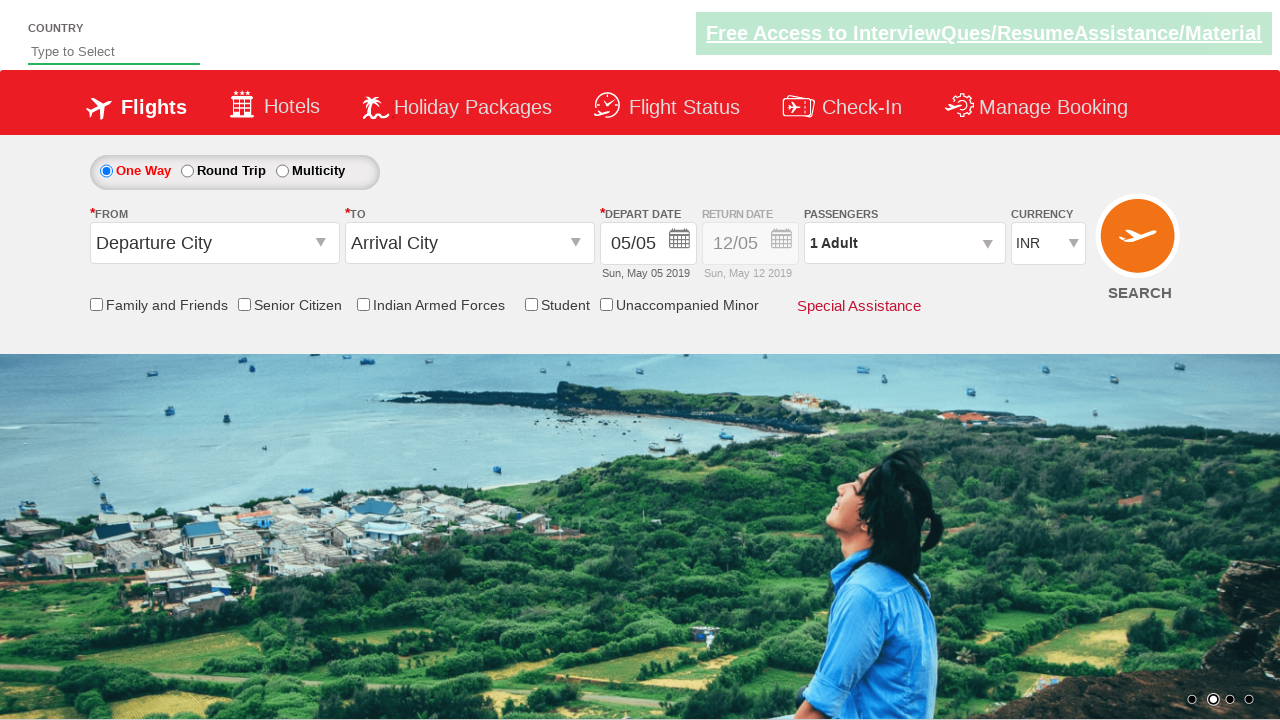

Clicked Senior Citizen Discount checkbox at (244, 304) on input[name='ctl00$mainContent$chk_SeniorCitizenDiscount']
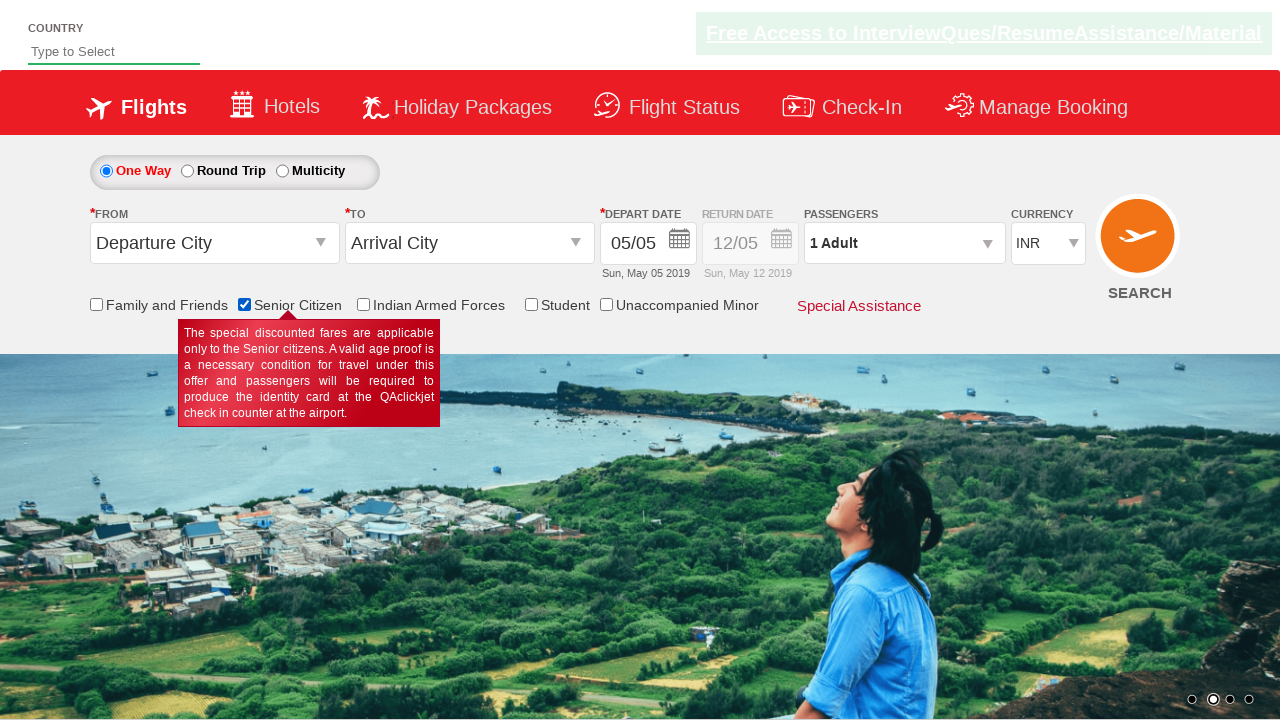

Verified checkbox is now selected after clicking
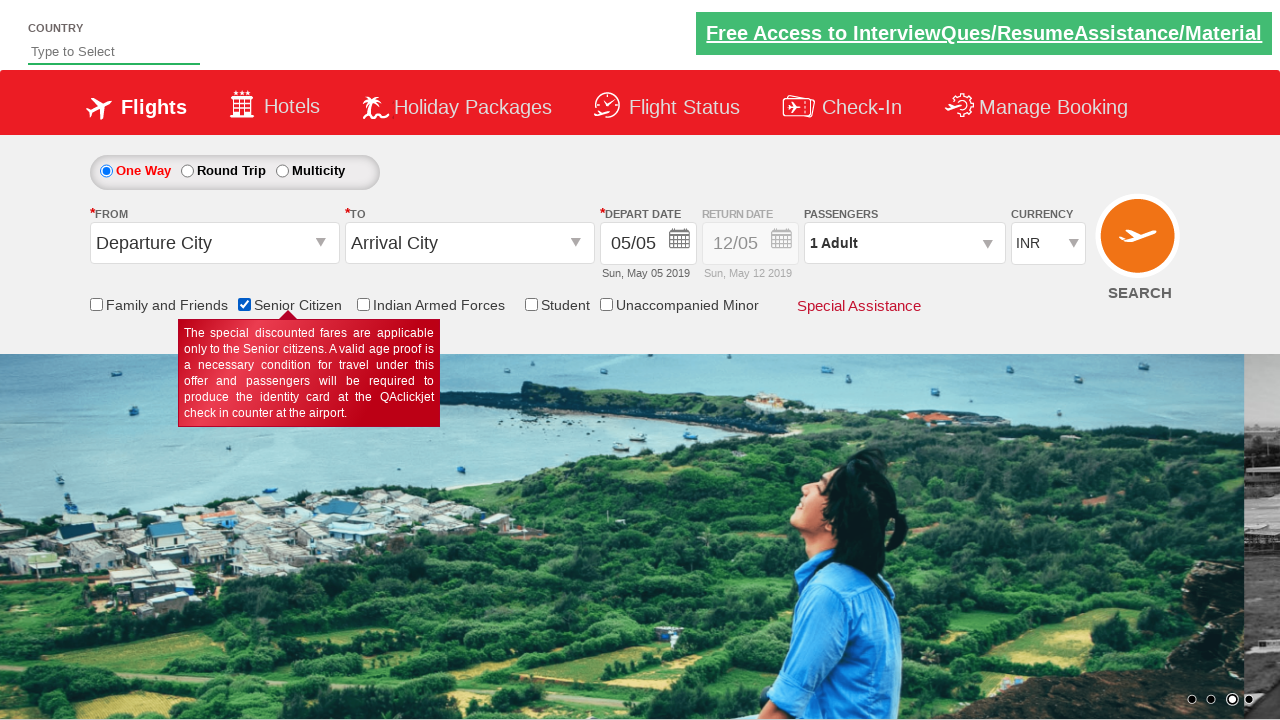

Retrieved total checkbox count: 6
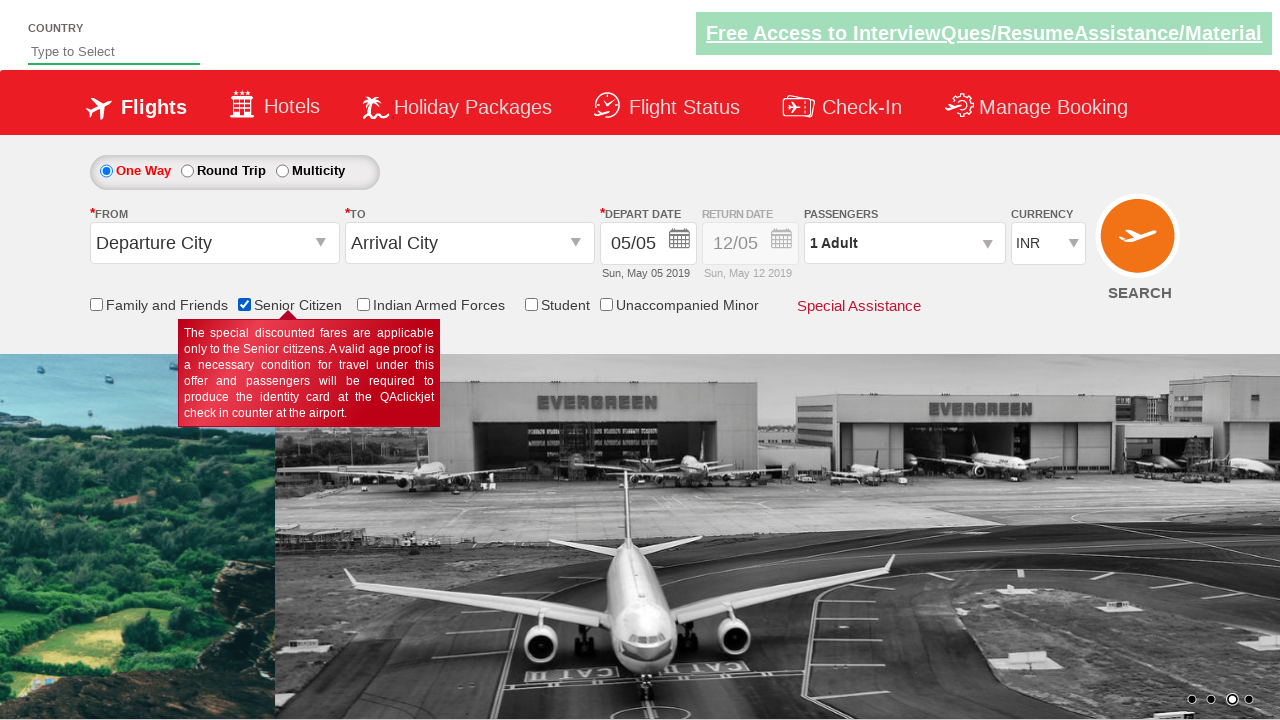

Printed total checkboxes on page: 6
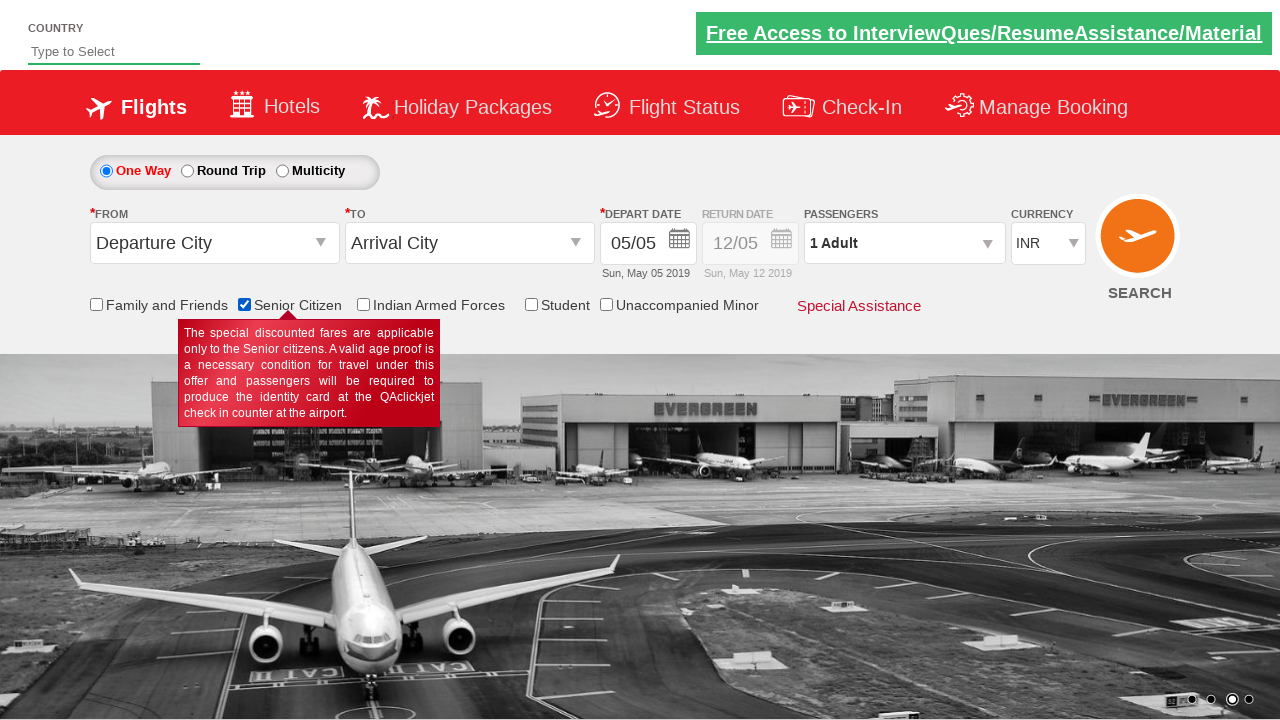

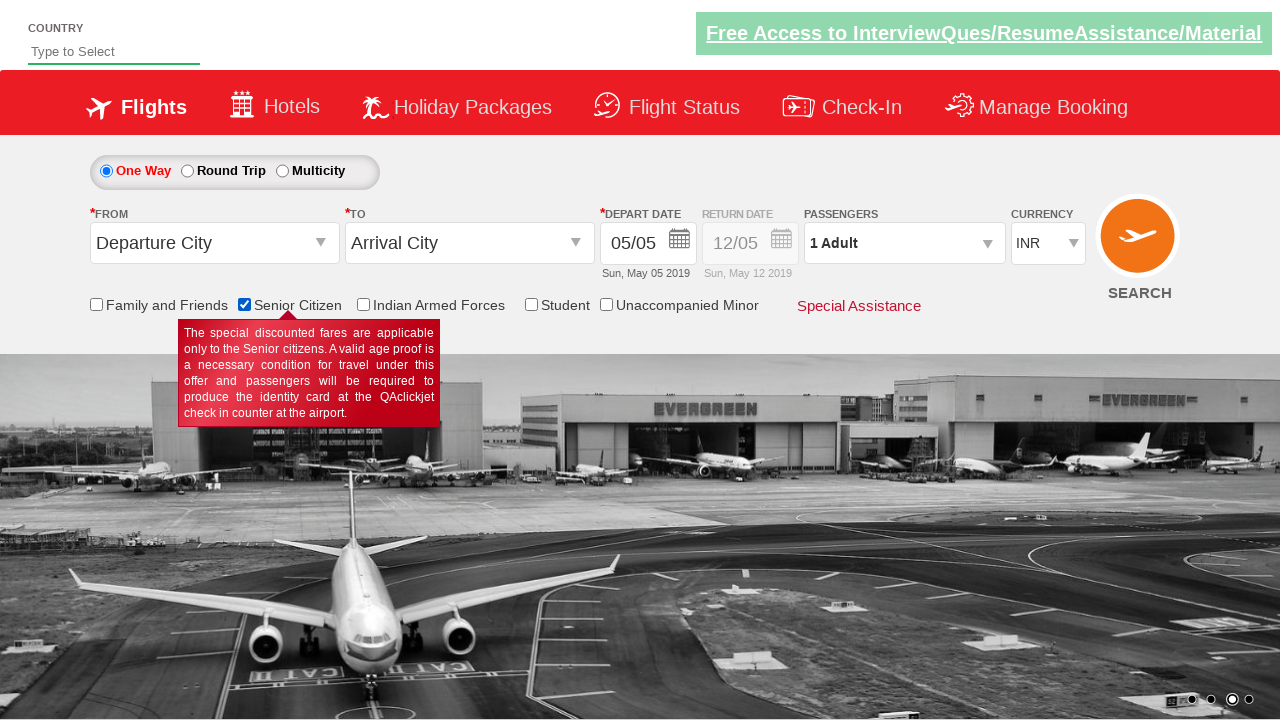